Tests filling a text field using name selector on the Selenium Playground page

Starting URL: http://seleniumplayground.vectordesign.gr/

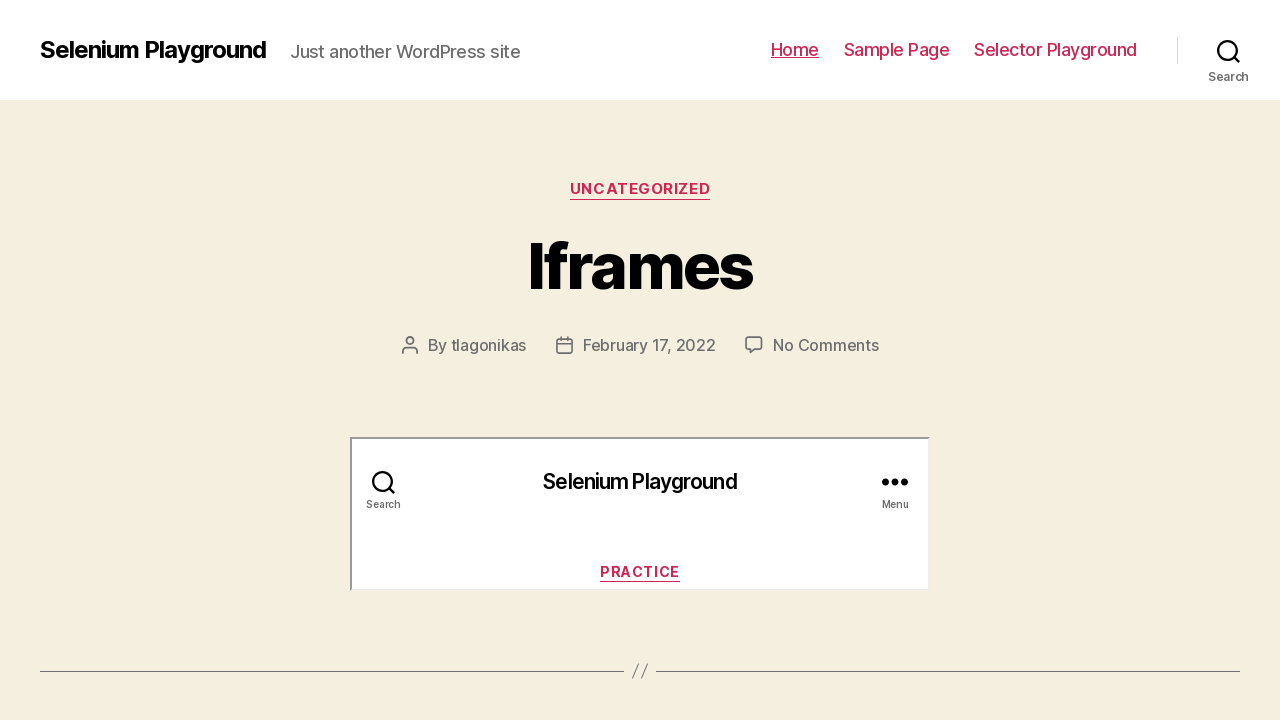

Filled text field using name selector with 'Hello Name Selector' on input[name='name-playground-field']
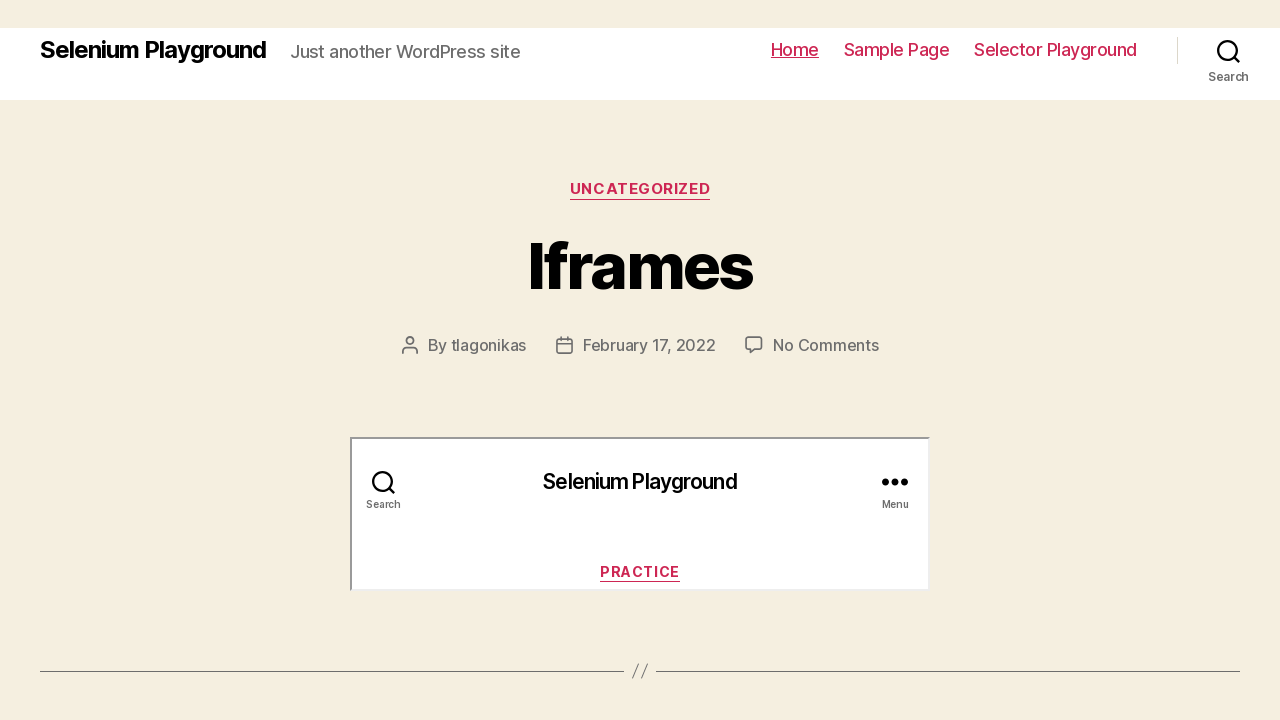

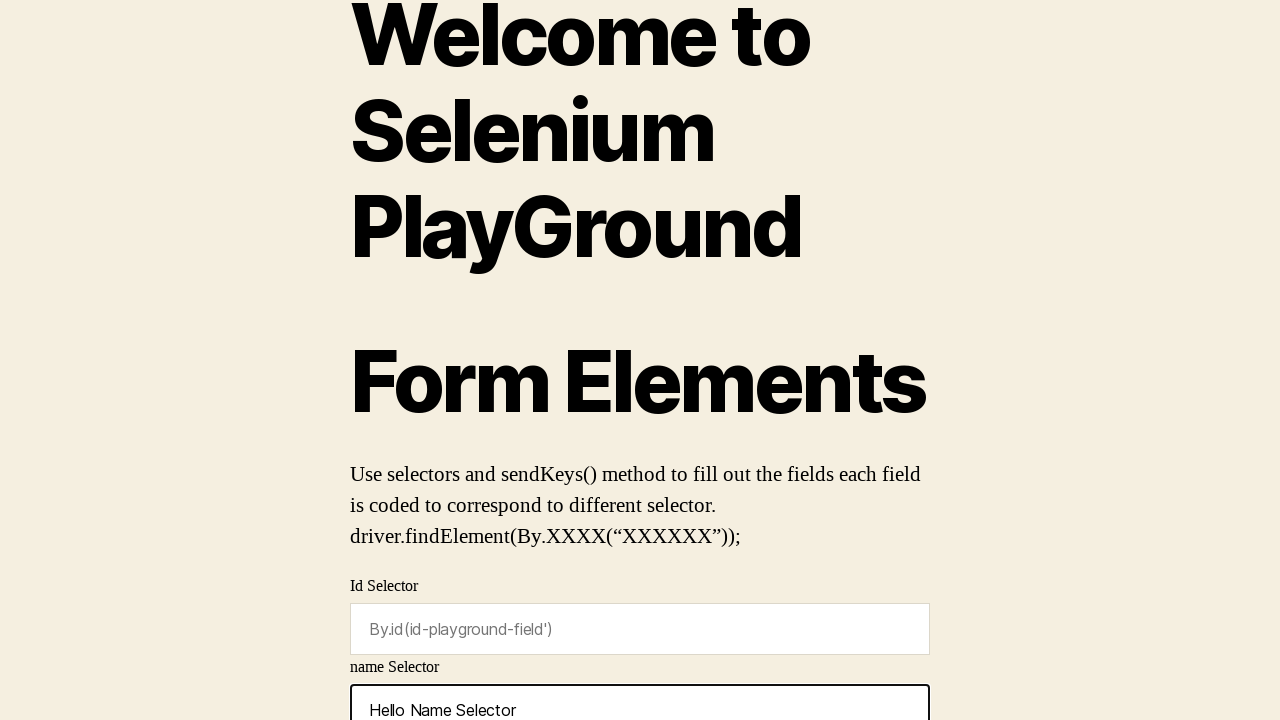